Tests JavaScript prompt alert functionality by clicking the prompt button, entering text in the alert, accepting it, and verifying the entered text appears in the result

Starting URL: https://testcenter.techproeducation.com/index.php?page=javascript-alerts

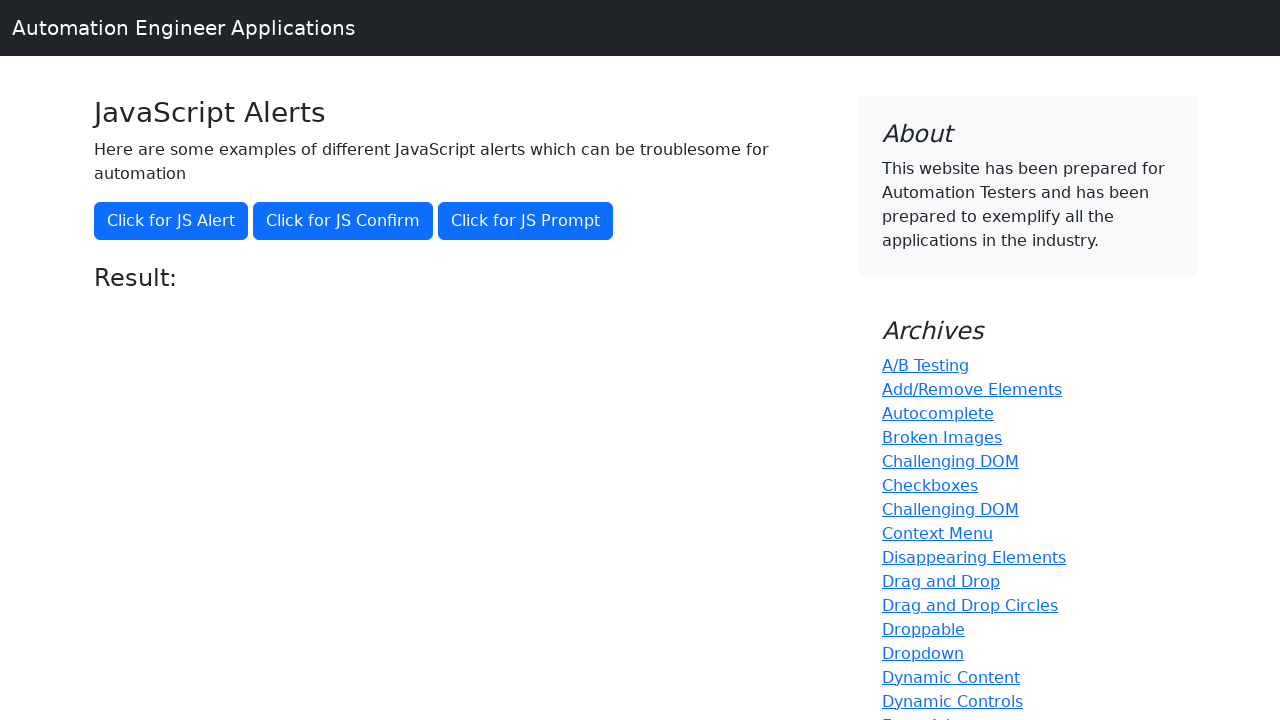

Clicked the JS Prompt button at (526, 221) on xpath=//*[contains(text(),'Click for JS Prompt')]
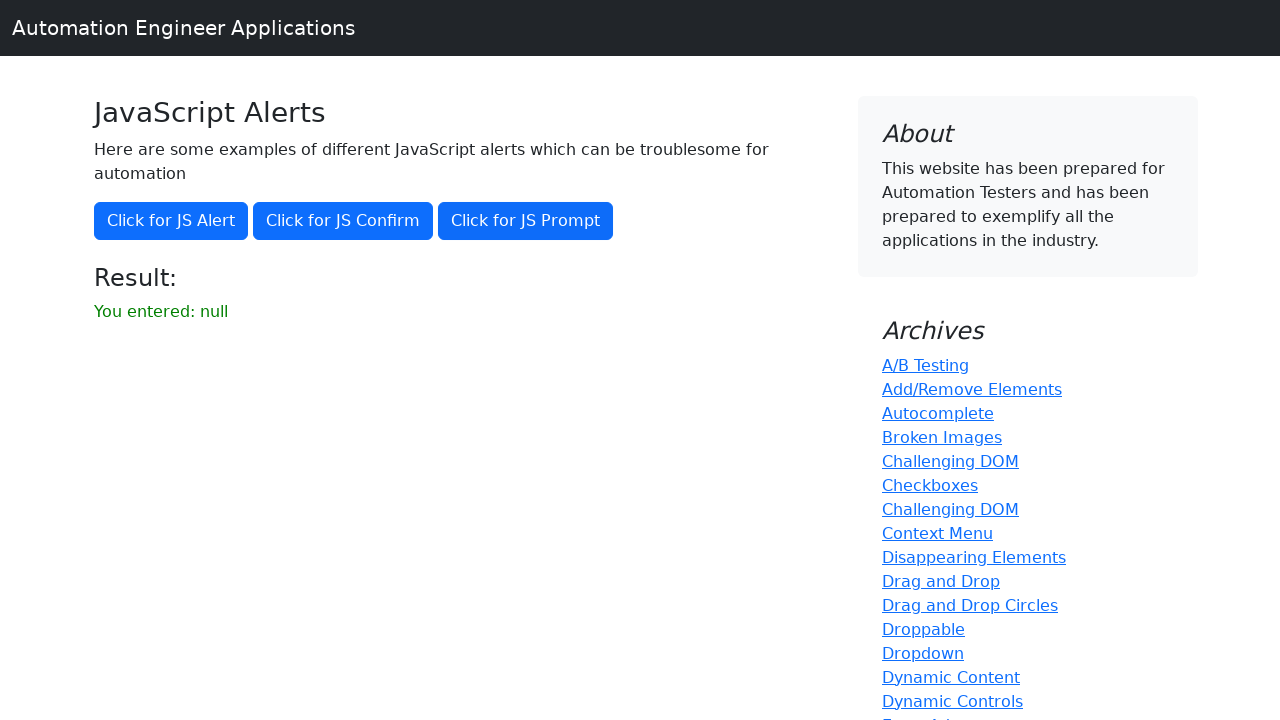

Set up dialog handler to accept prompt with text 'Alparslan'
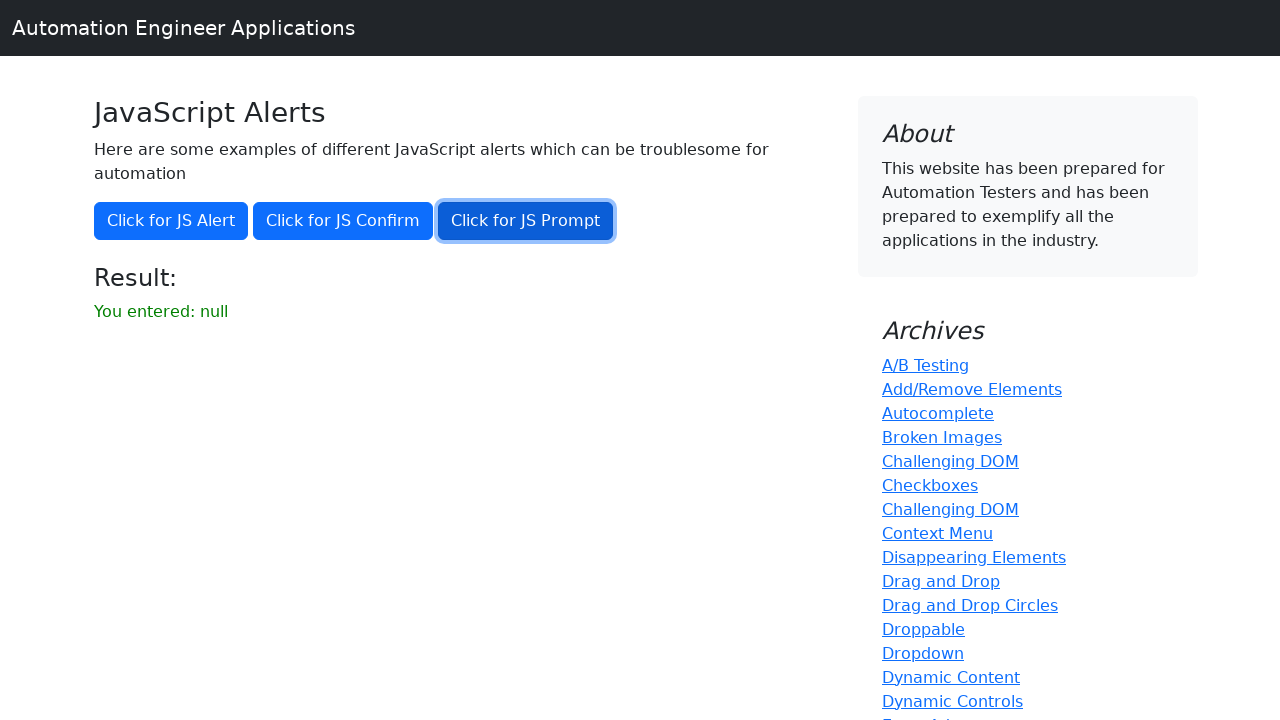

Clicked the JS Prompt button again to trigger dialog at (526, 221) on xpath=//*[contains(text(),'Click for JS Prompt')]
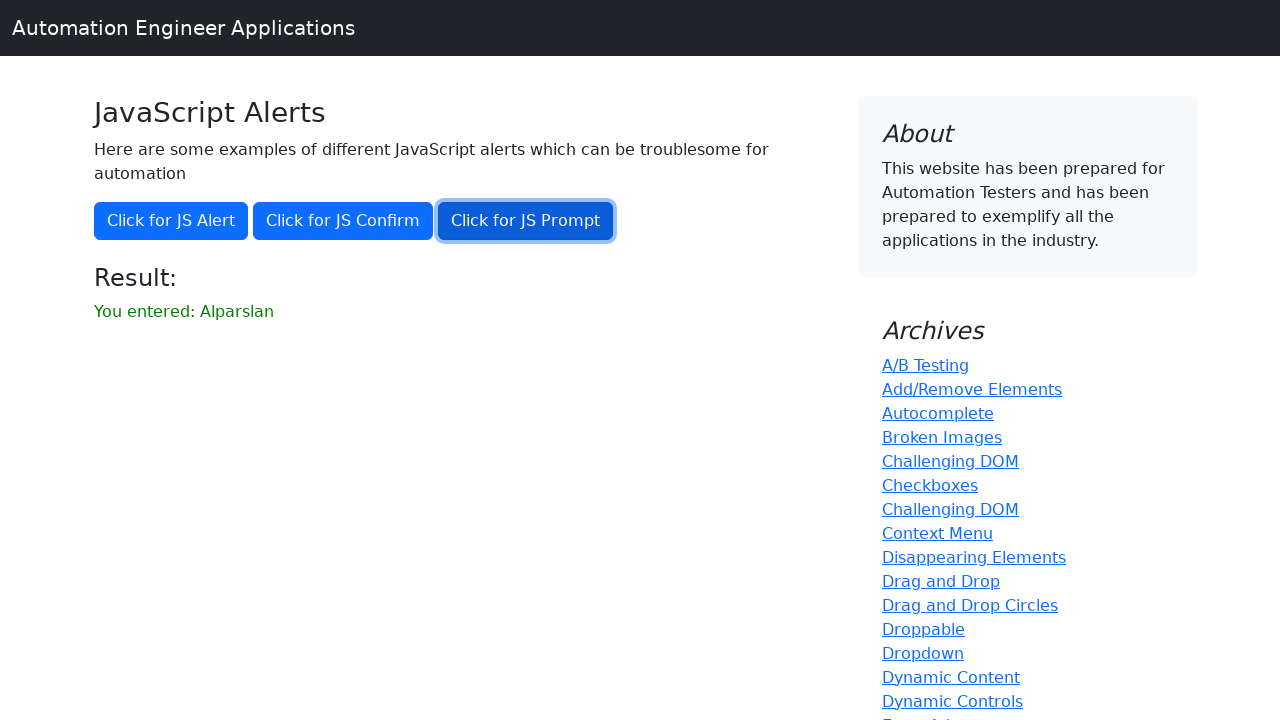

Waited for result element to be visible
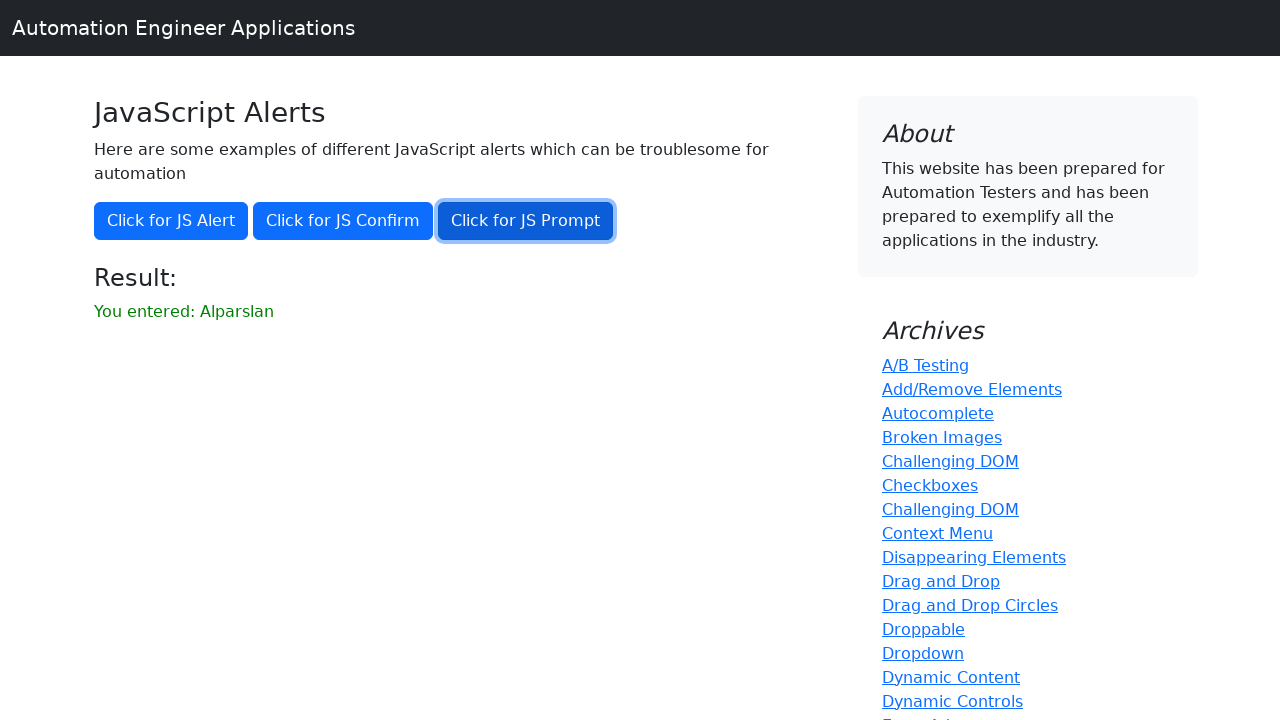

Retrieved text content from result element
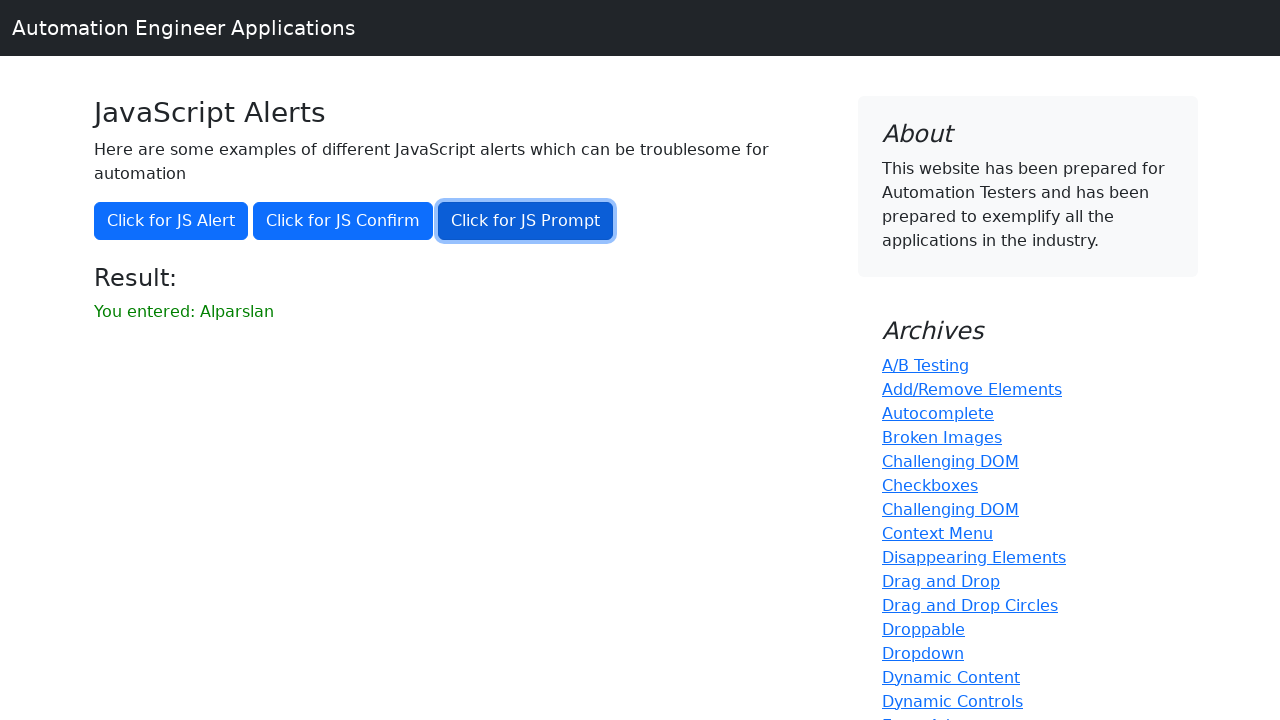

Verified that 'Alparslan' is present in the result text
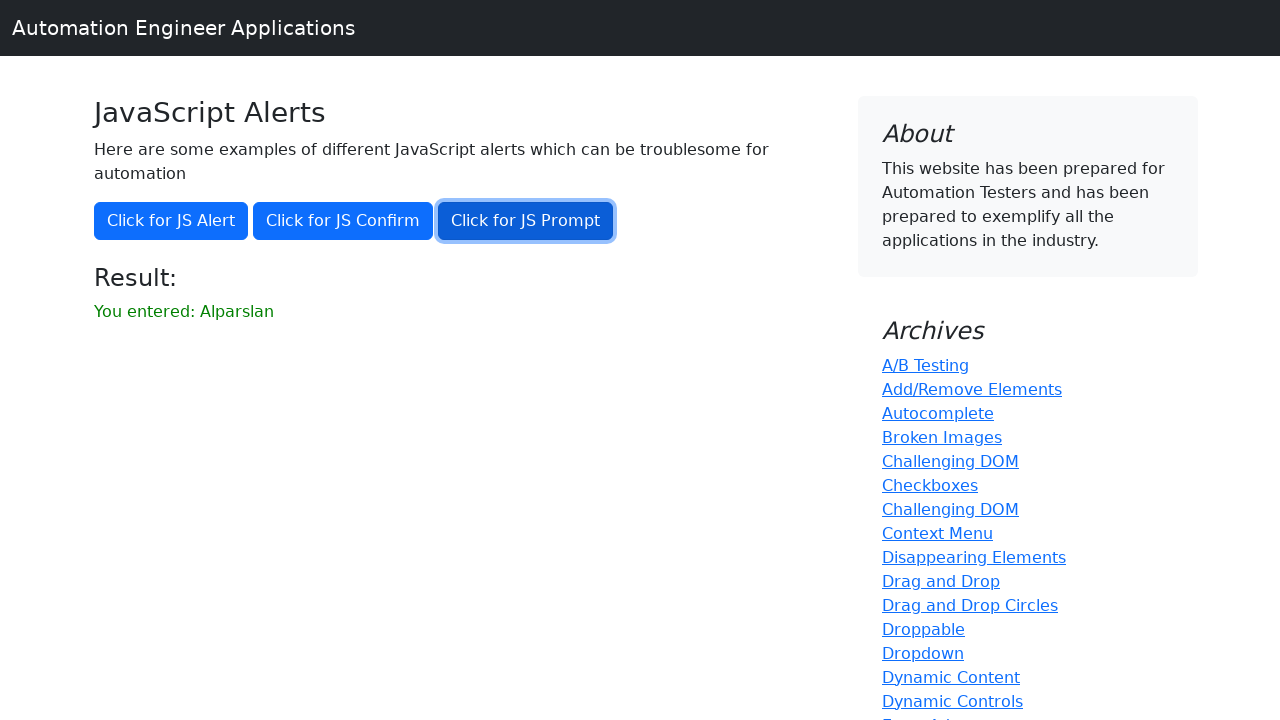

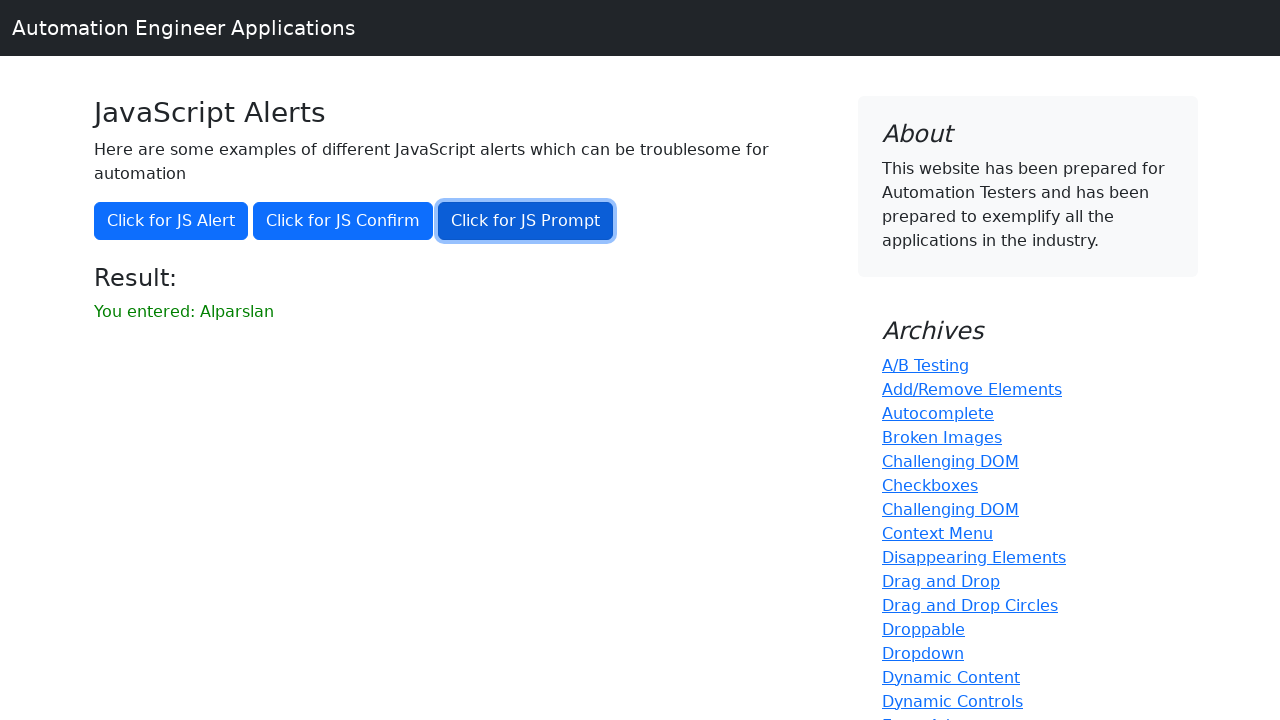